Tests the green loading functionality using implicit waits by clicking the start button, verifying loading state, and confirming the success message appears.

Starting URL: https://uljanovs.github.io/site/examples/loading_color

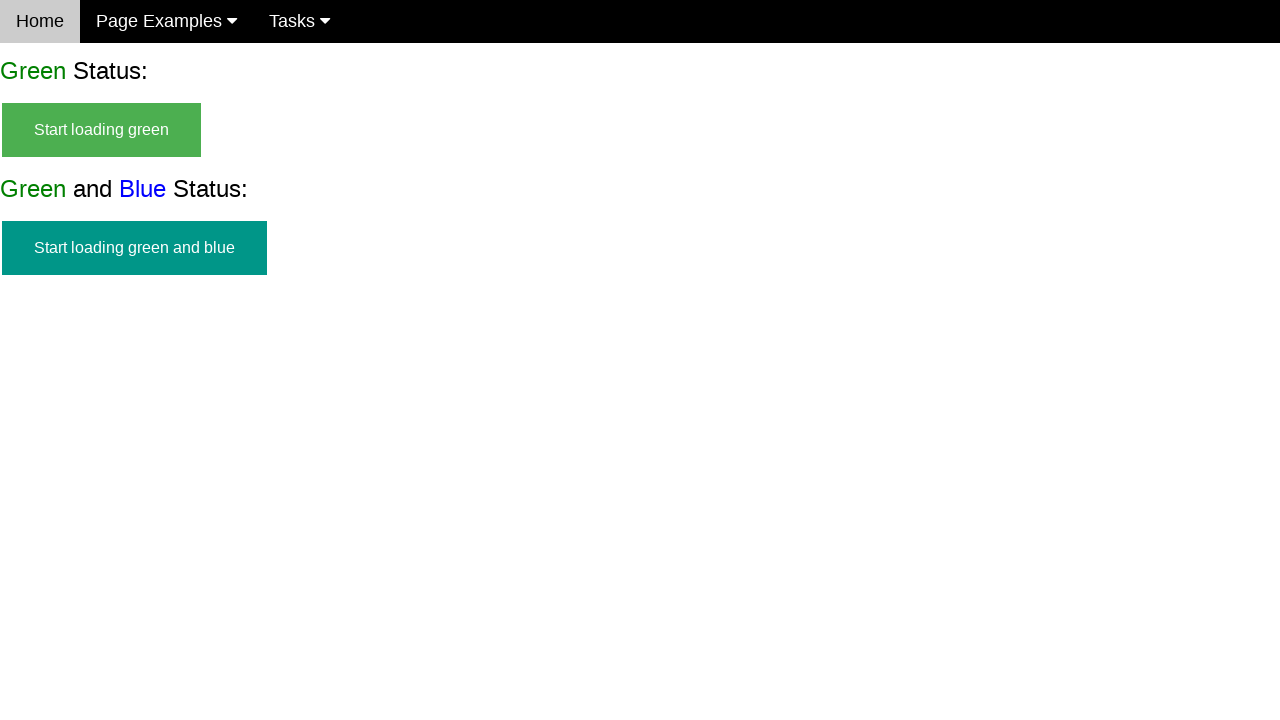

Clicked start button to begin green loading at (102, 130) on #start_green
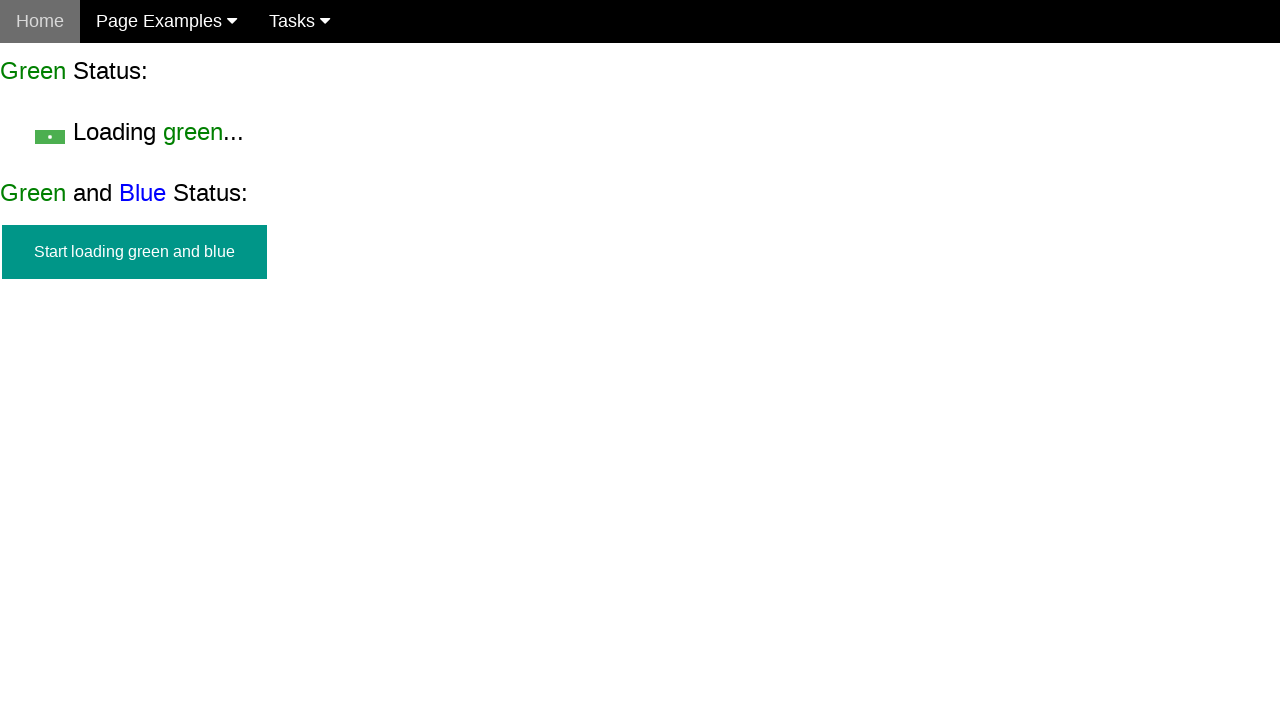

Loading state appeared with green indicator
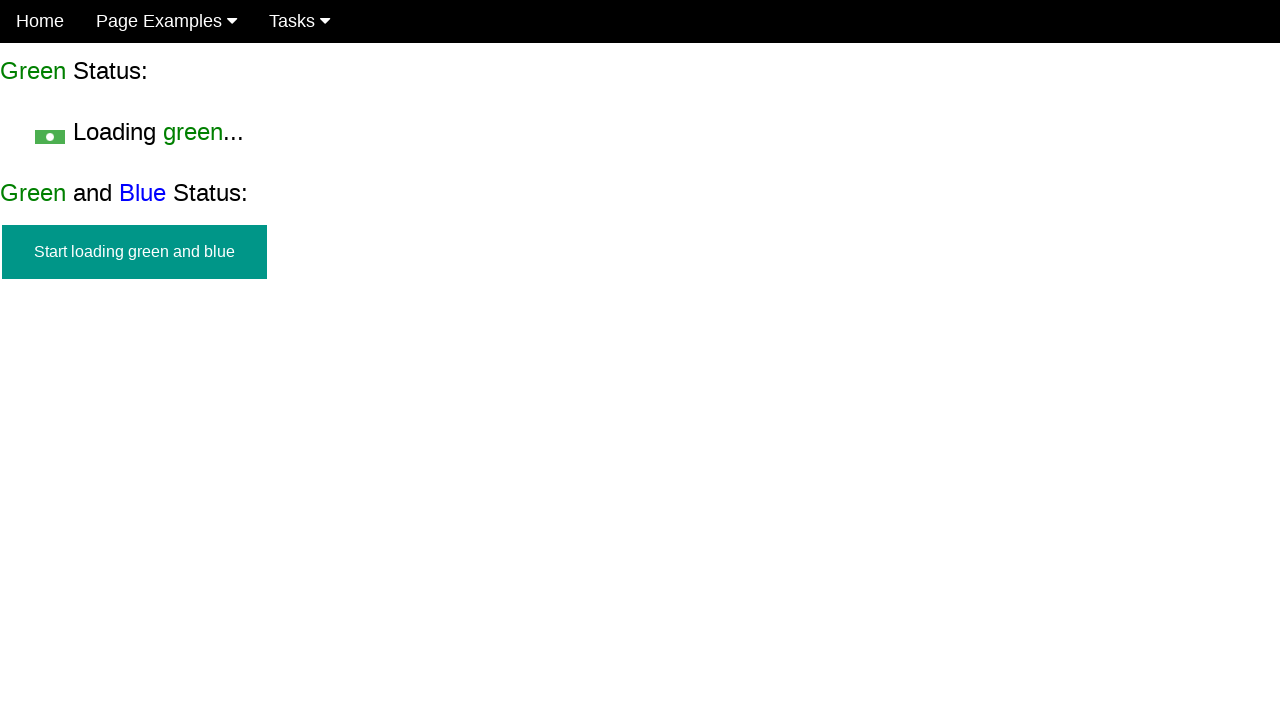

Success message appeared confirming green loading completed
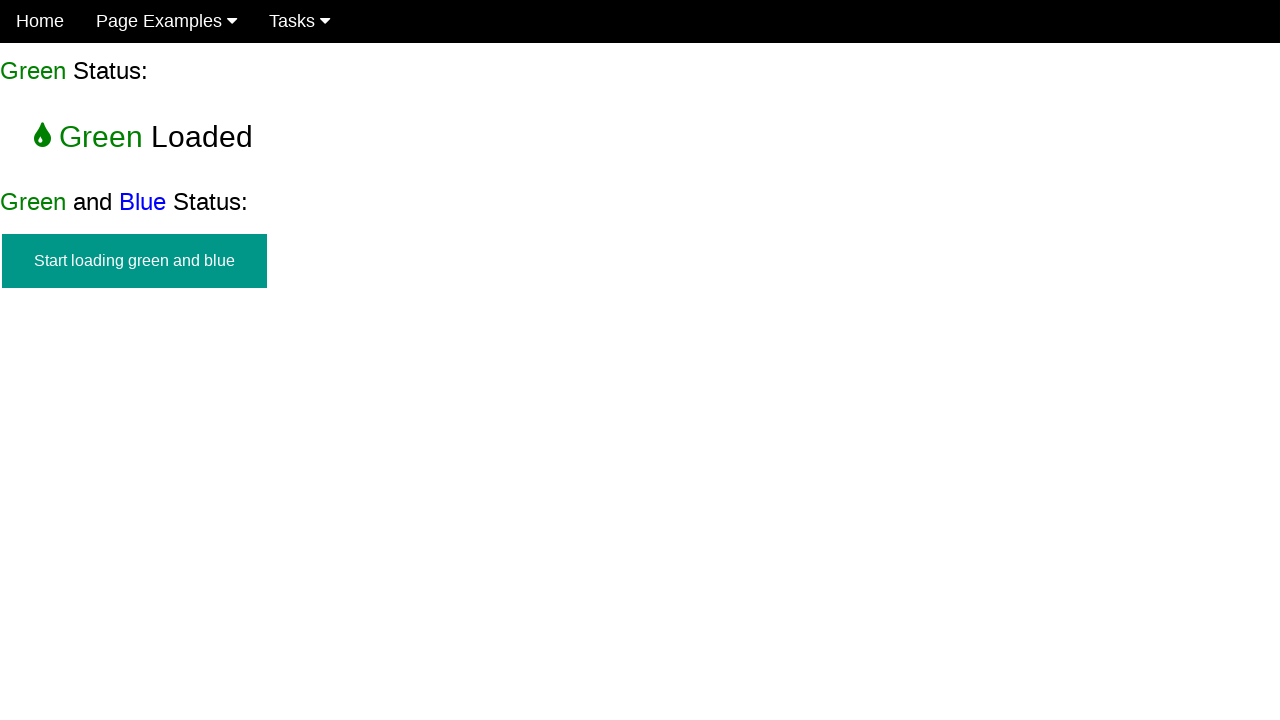

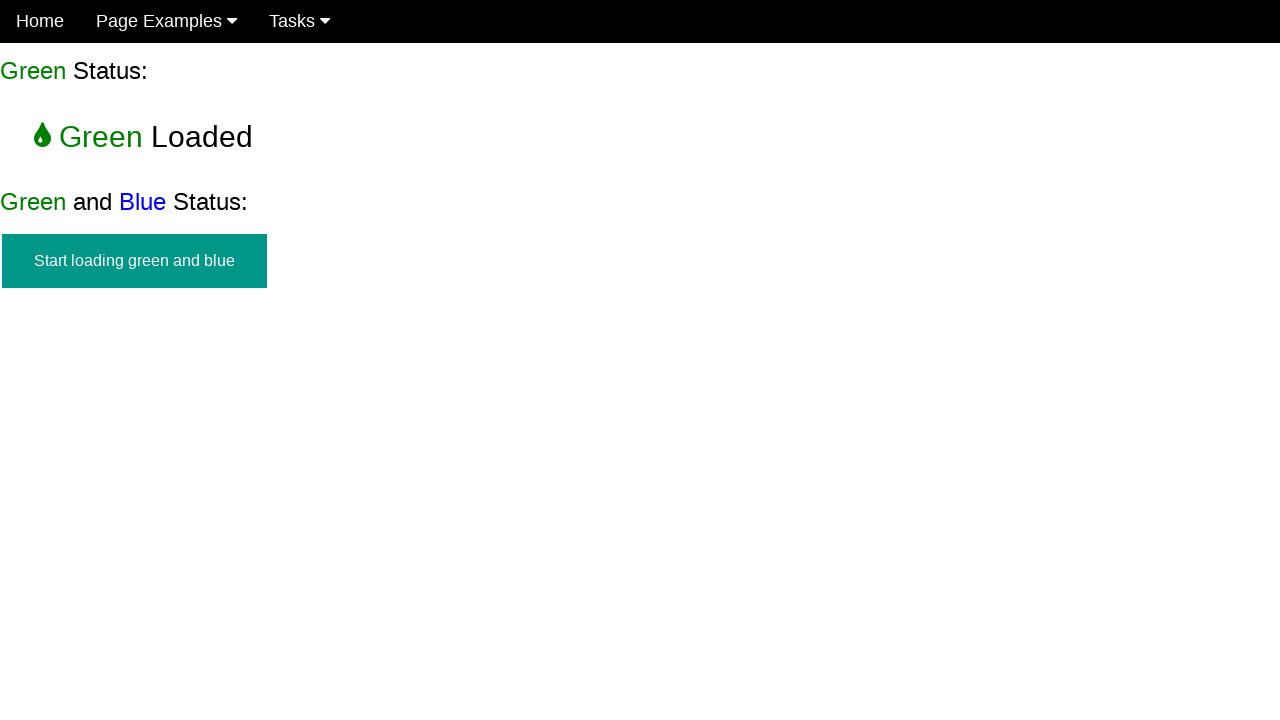